Tests that todo data persists after page reload

Starting URL: https://demo.playwright.dev/todomvc

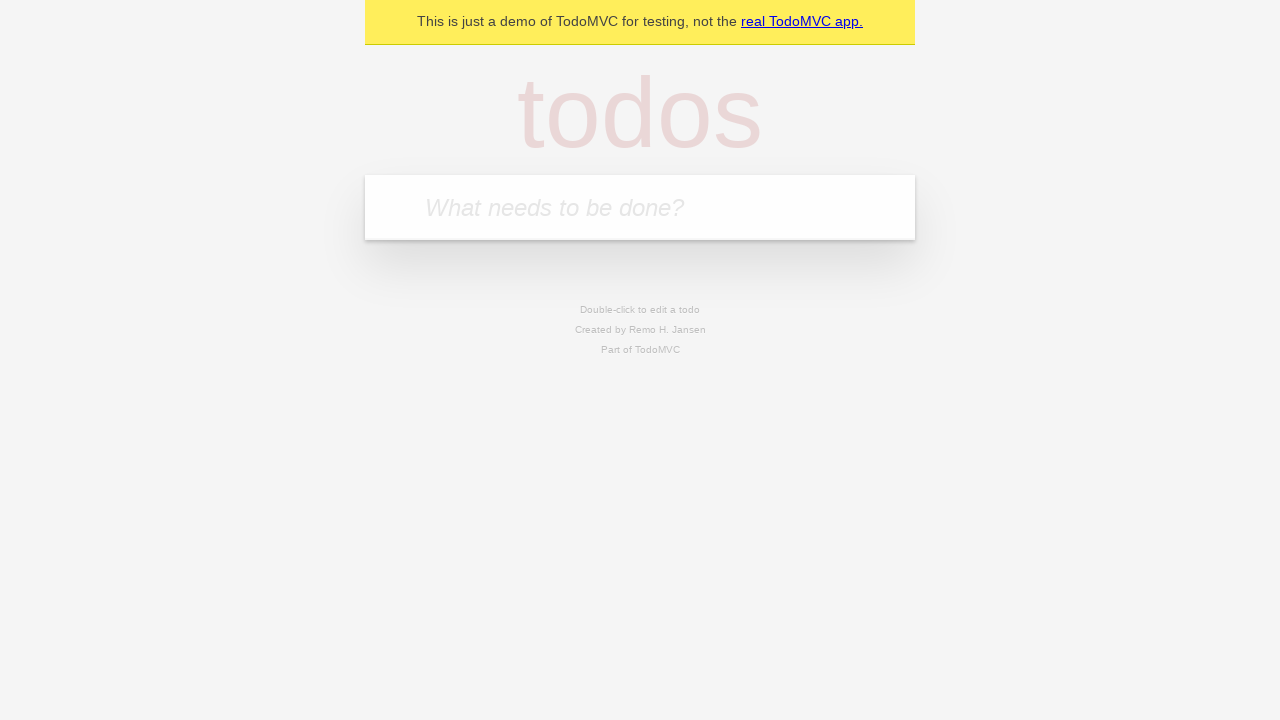

Located the todo input field
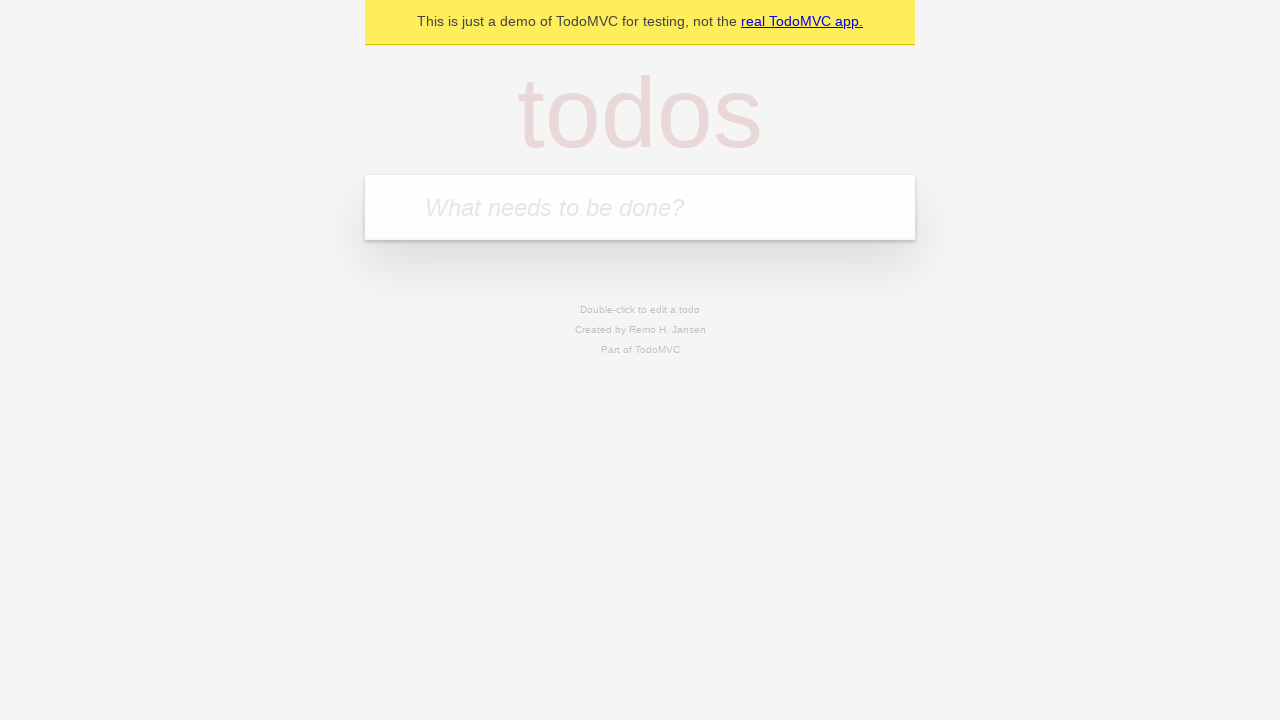

Filled first todo: 'buy some cheese' on internal:attr=[placeholder="What needs to be done?"i]
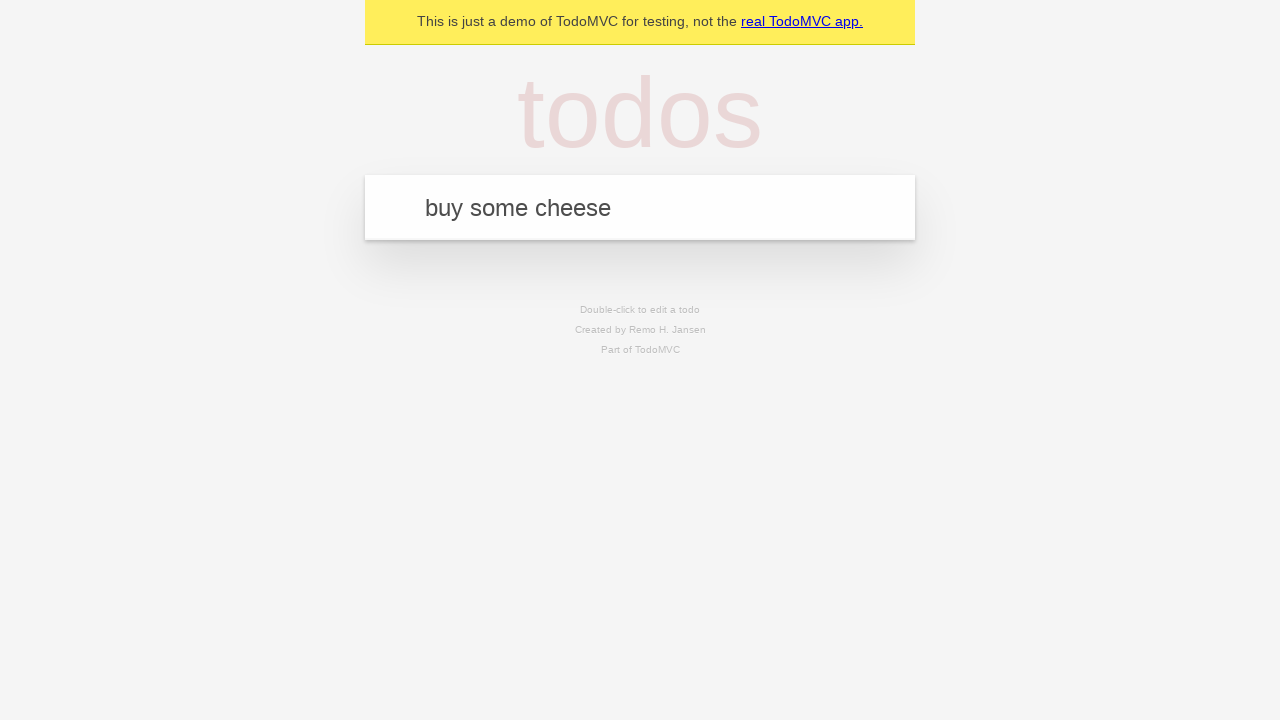

Pressed Enter to add first todo on internal:attr=[placeholder="What needs to be done?"i]
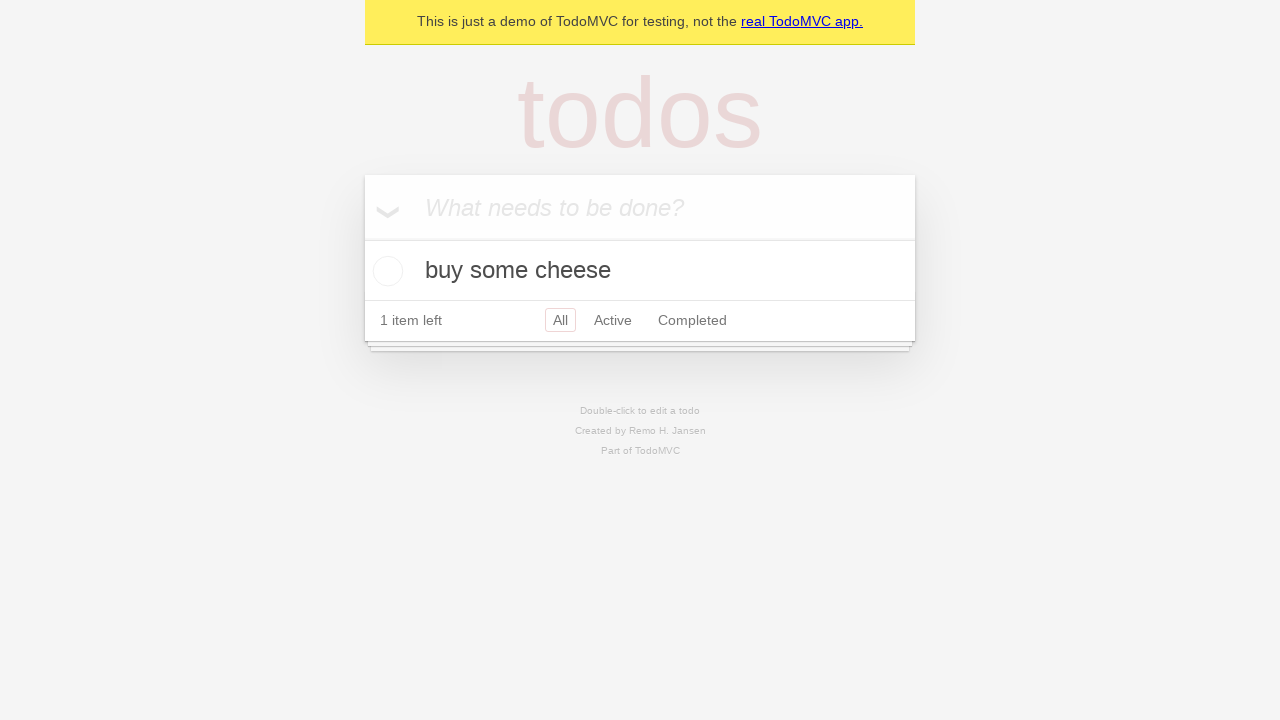

Filled second todo: 'feed the cat' on internal:attr=[placeholder="What needs to be done?"i]
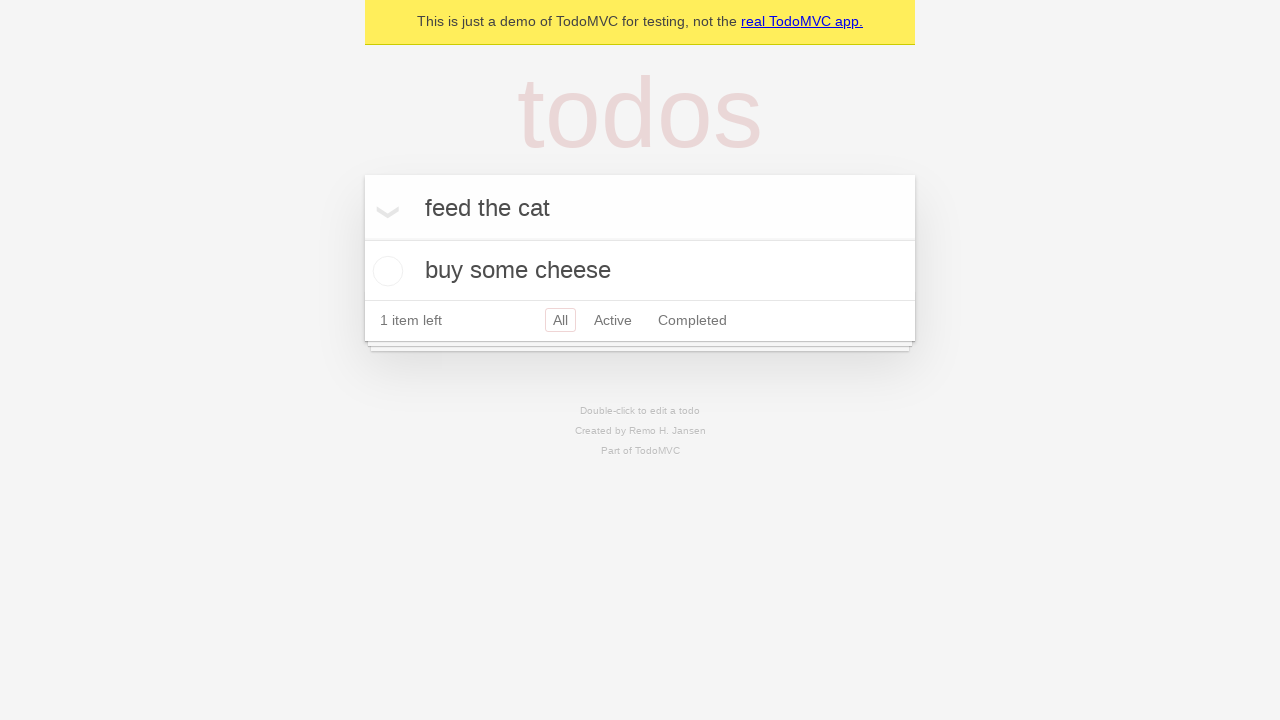

Pressed Enter to add second todo on internal:attr=[placeholder="What needs to be done?"i]
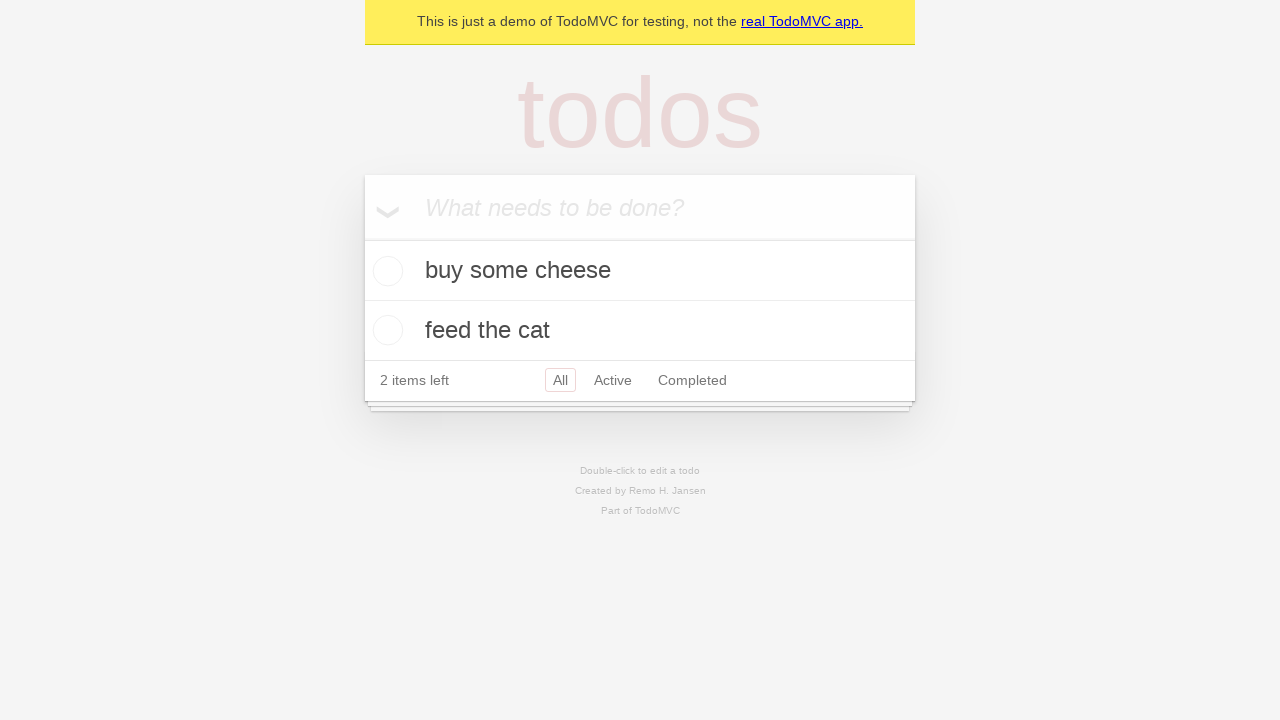

Waited for both todo items to appear
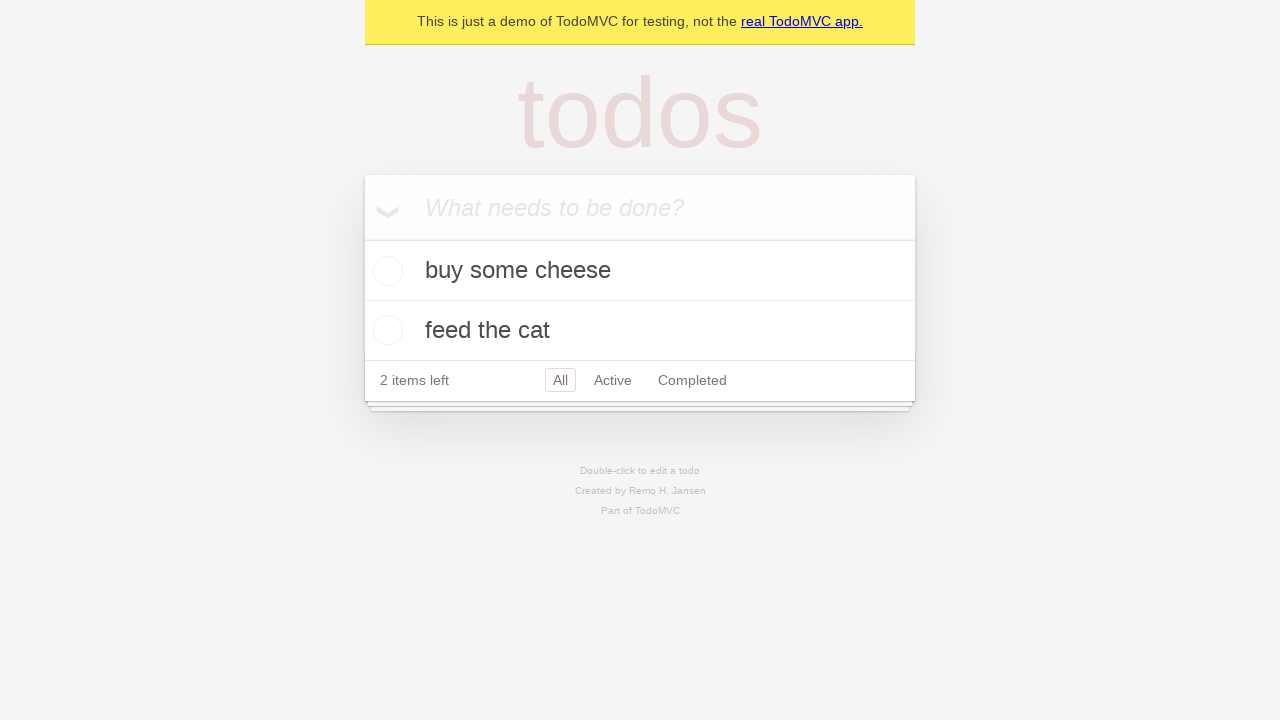

Located checkbox for first todo
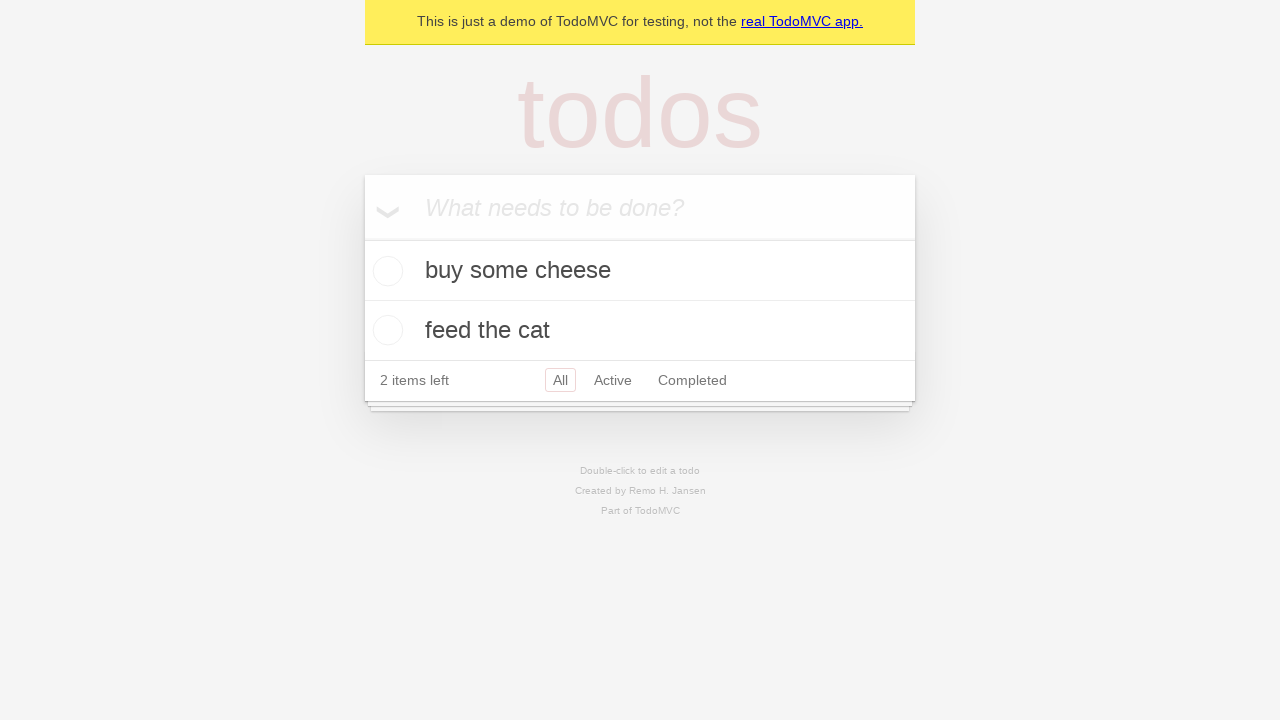

Checked the first todo as complete at (385, 271) on [data-testid='todo-item'] >> nth=0 >> internal:role=checkbox
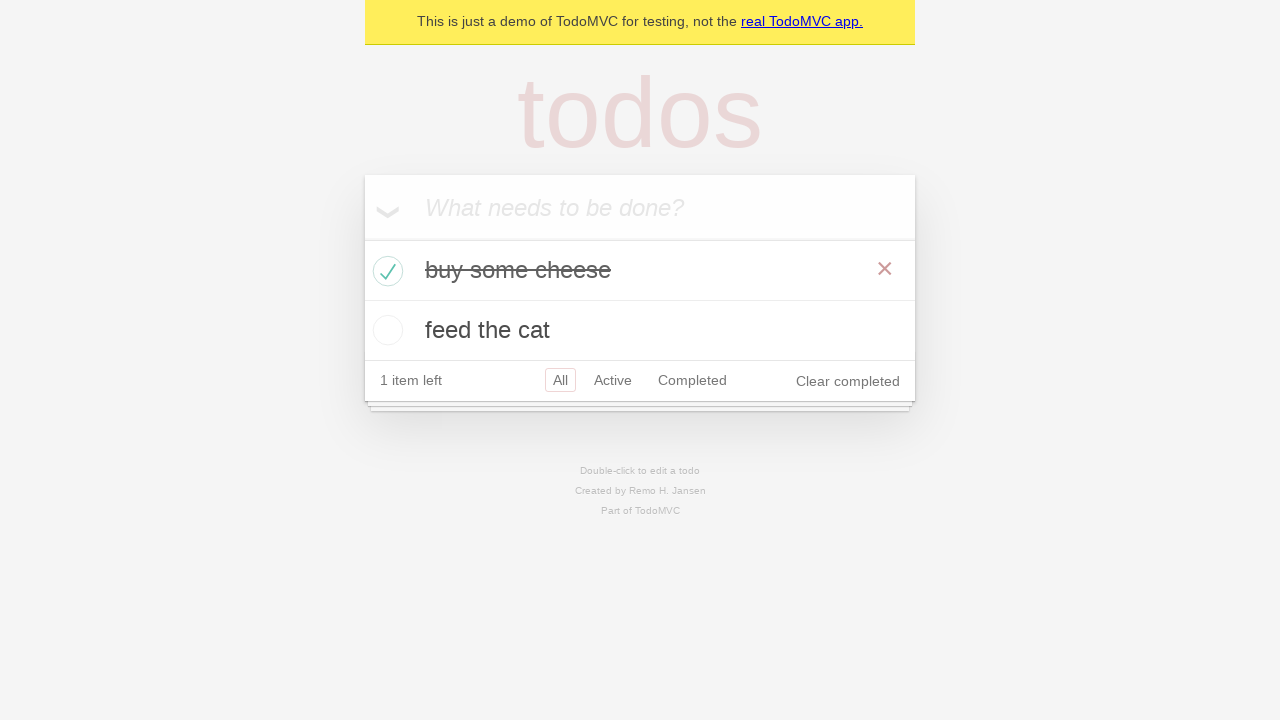

Reloaded the page
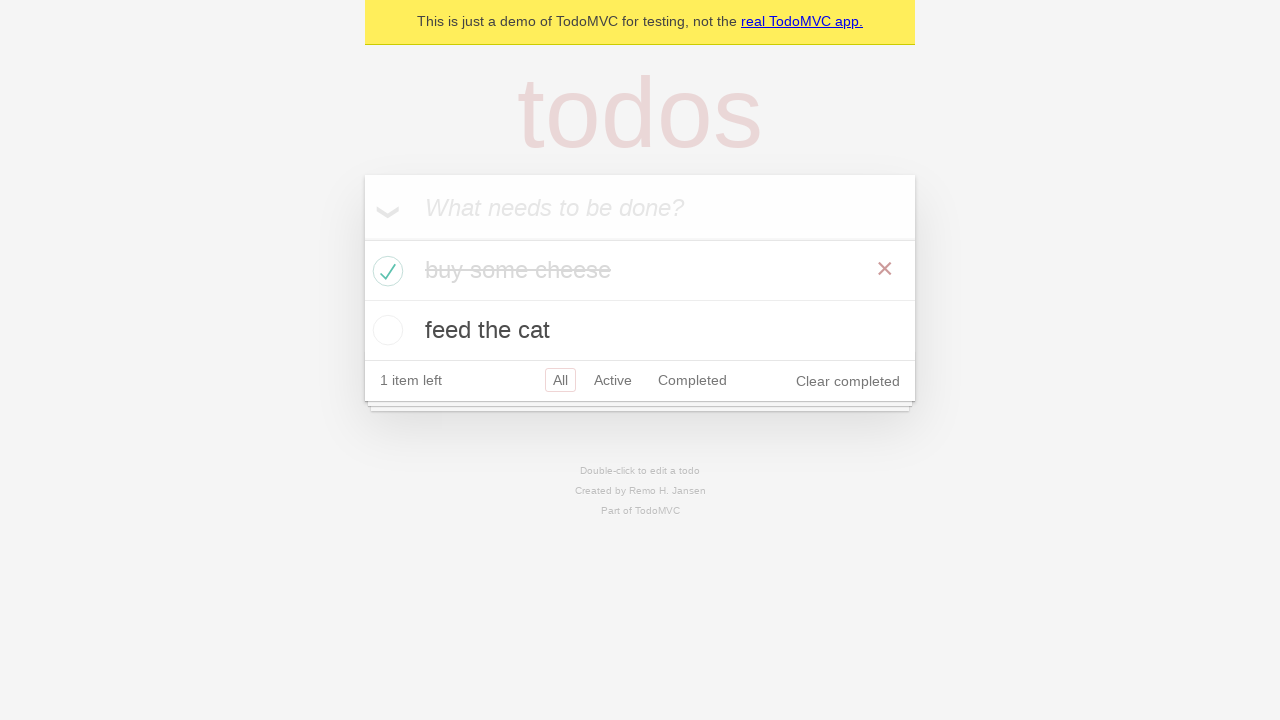

Verified todo data persisted after page reload
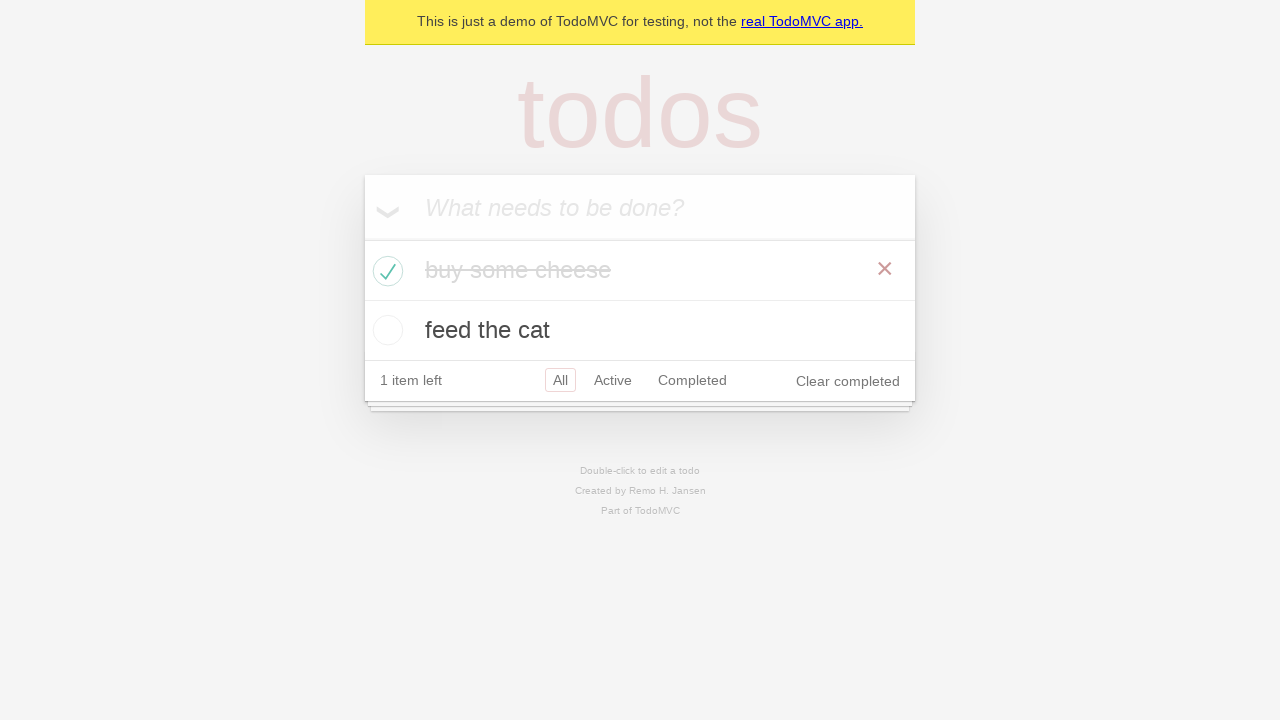

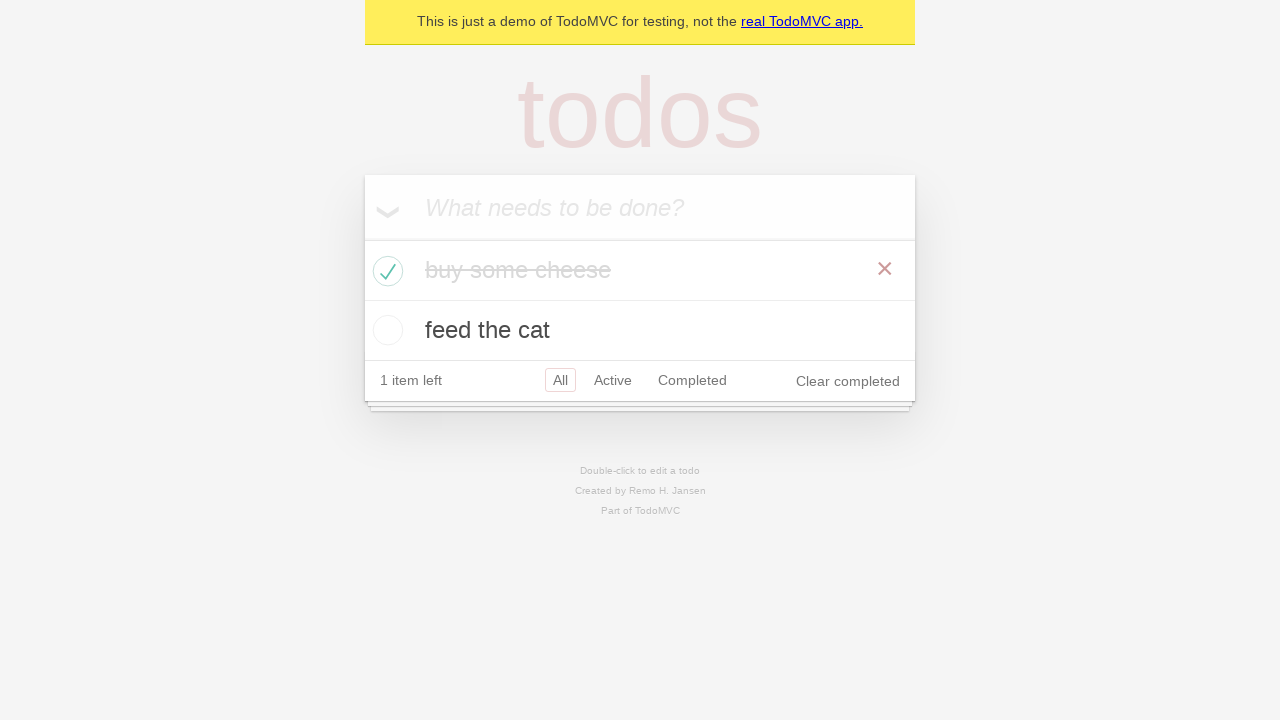